Tests multiplication on the scientific calculator by calculating 423 × 525 and verifying the result is displayed

Starting URL: https://www.calculator.net/

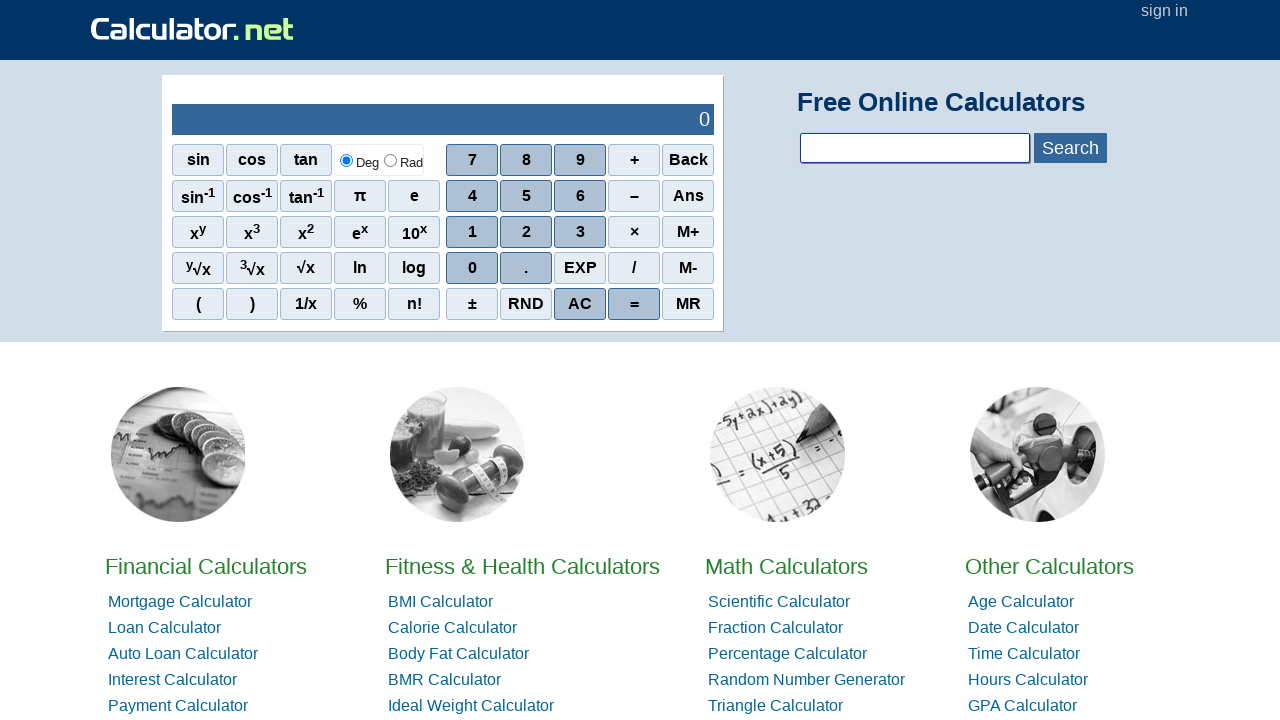

Clicked on Scientific Calculator link at (779, 602) on a:has-text('Scientific Calculator')
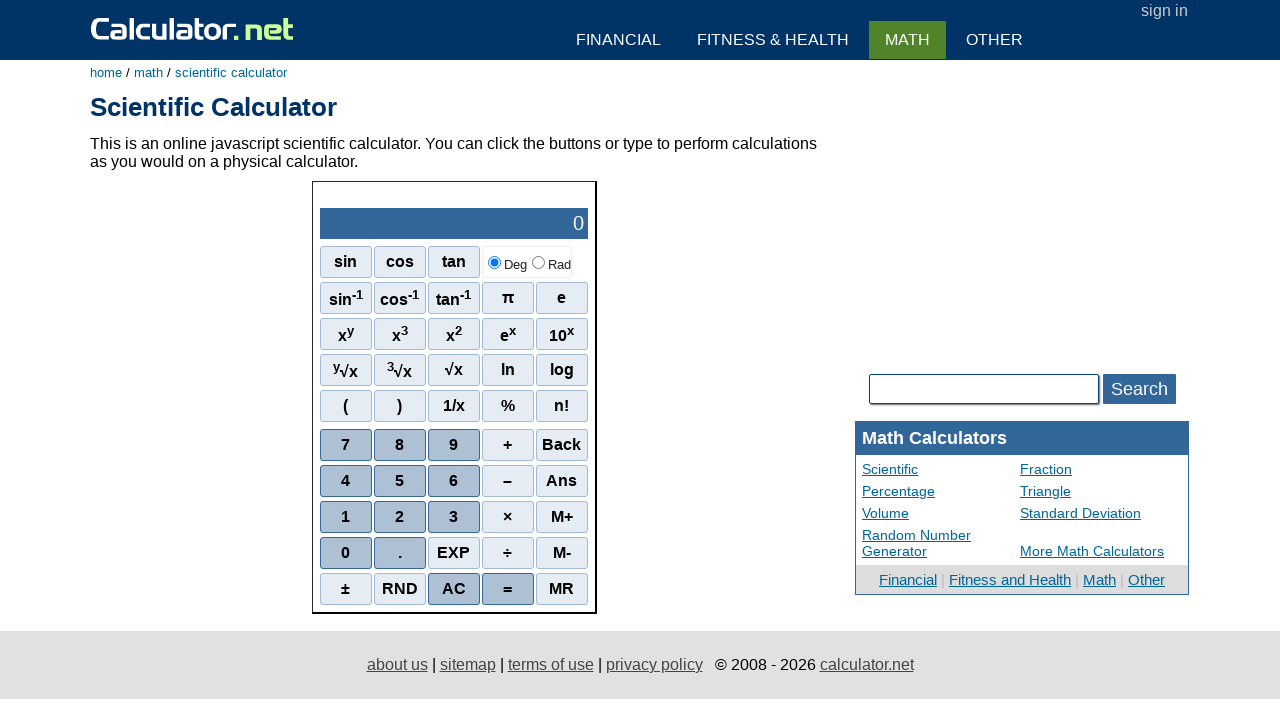

Scientific calculator loaded and input field is ready
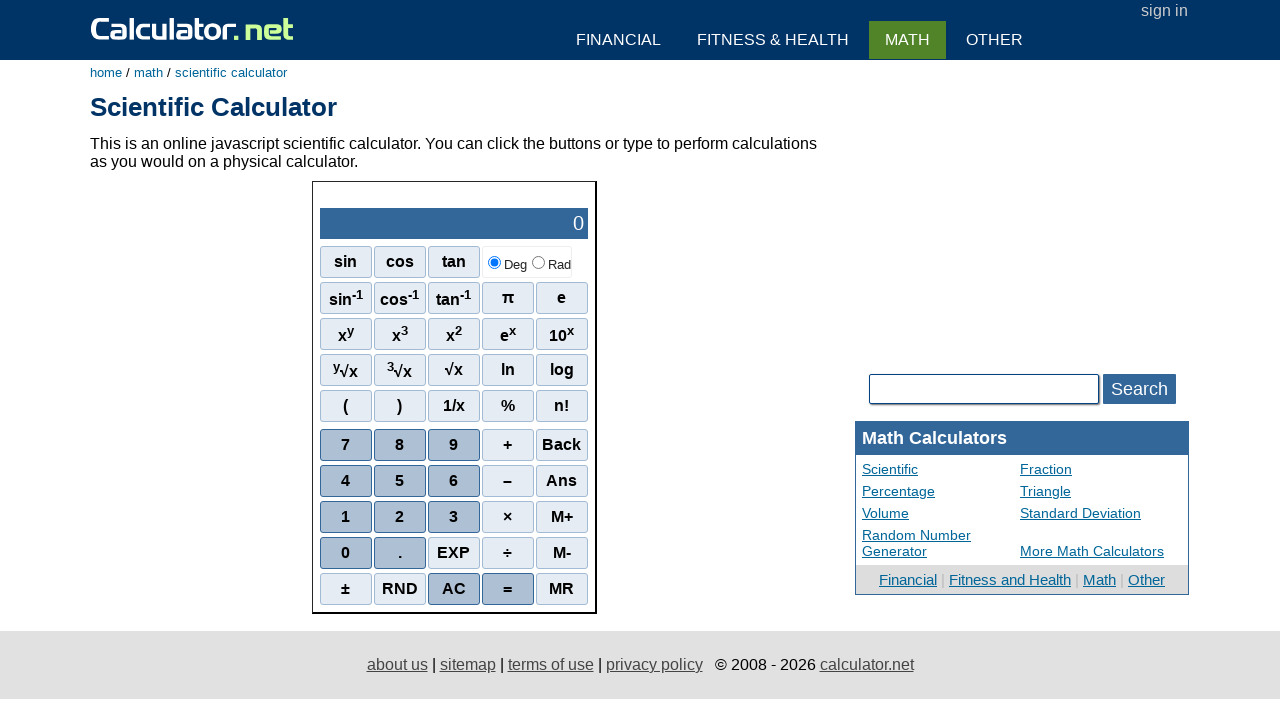

Clicked digit 4 at (346, 481) on span:has-text('4')
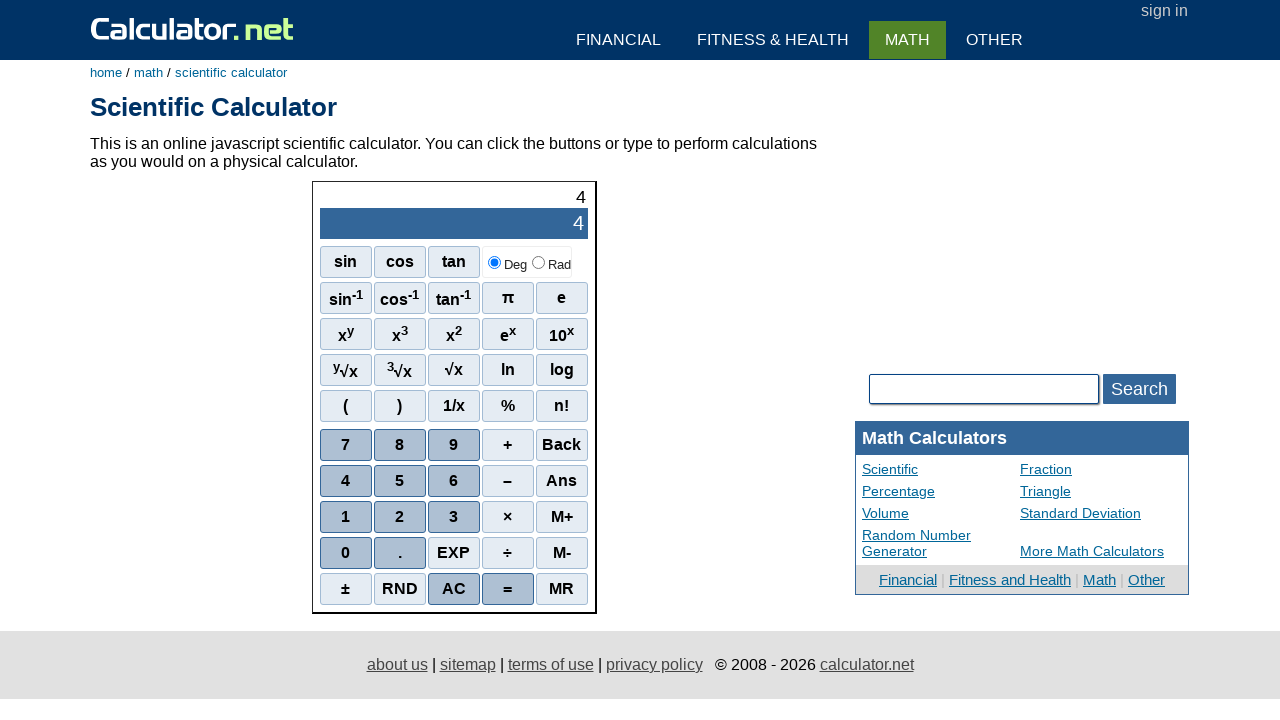

Clicked digit 2 at (454, 334) on span:has-text('2')
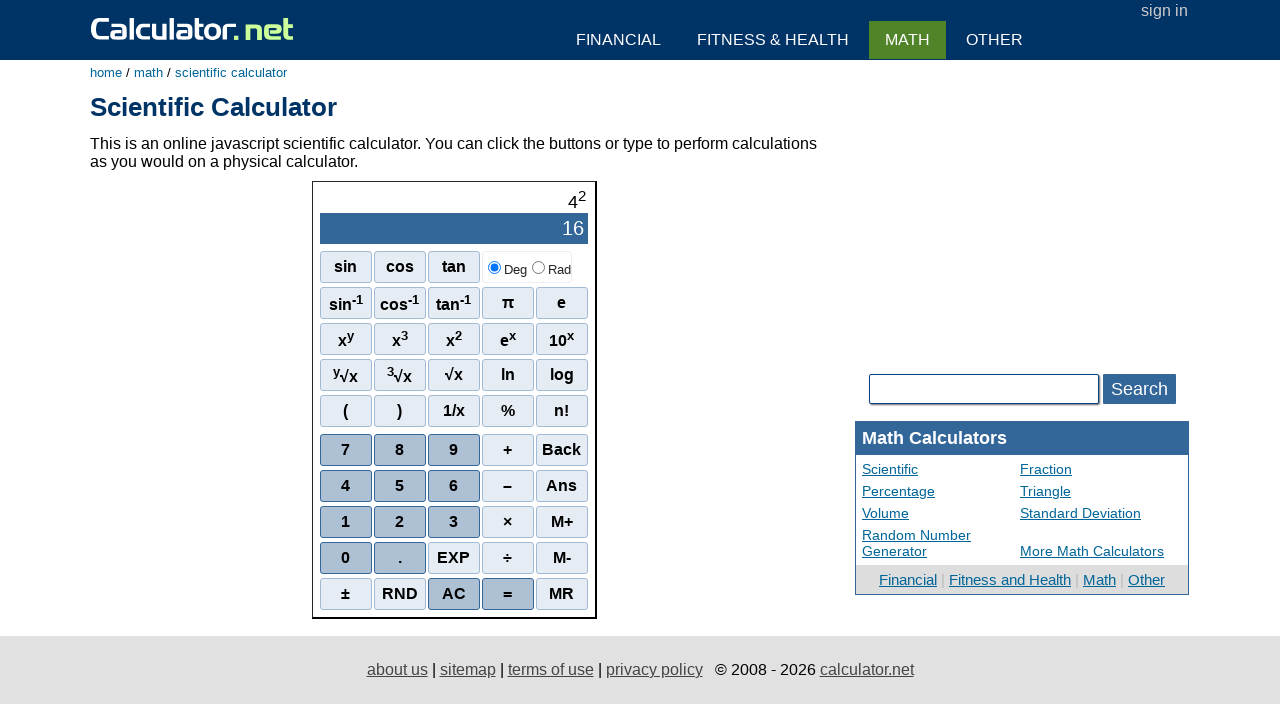

Clicked digit 3 at (400, 339) on span:has-text('3')
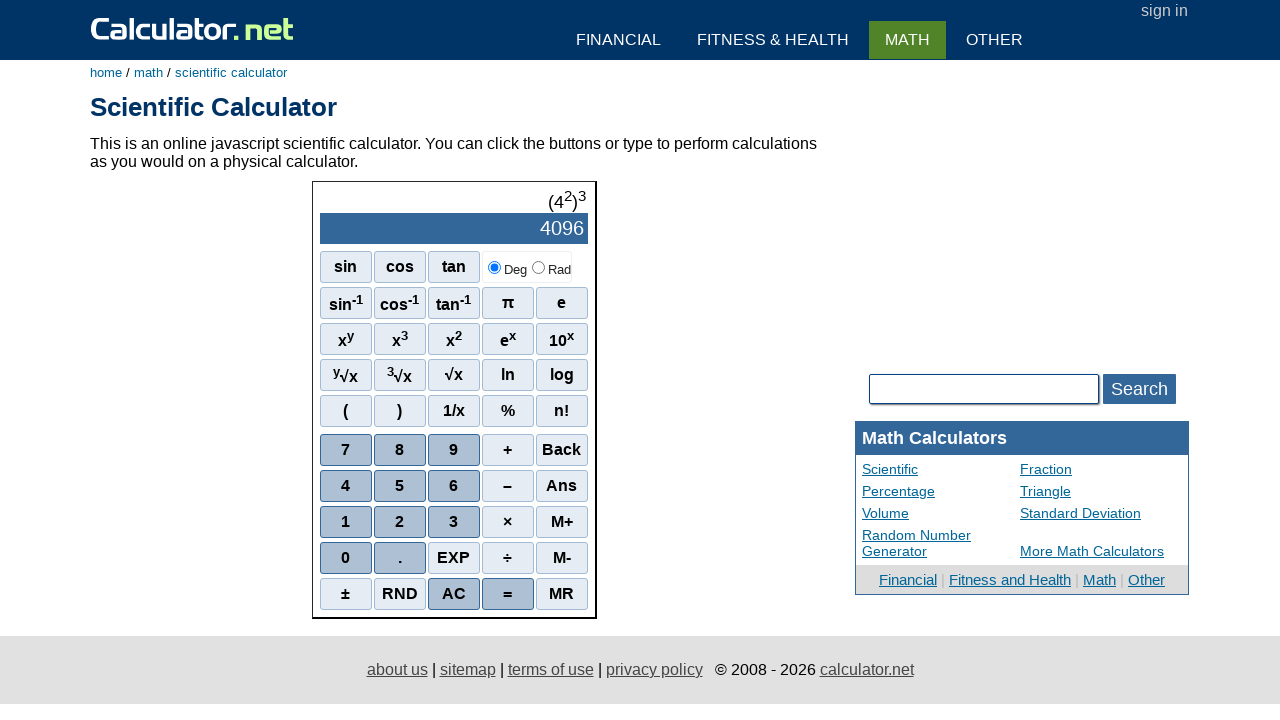

Clicked multiplication operator at (508, 522) on span:has-text('×')
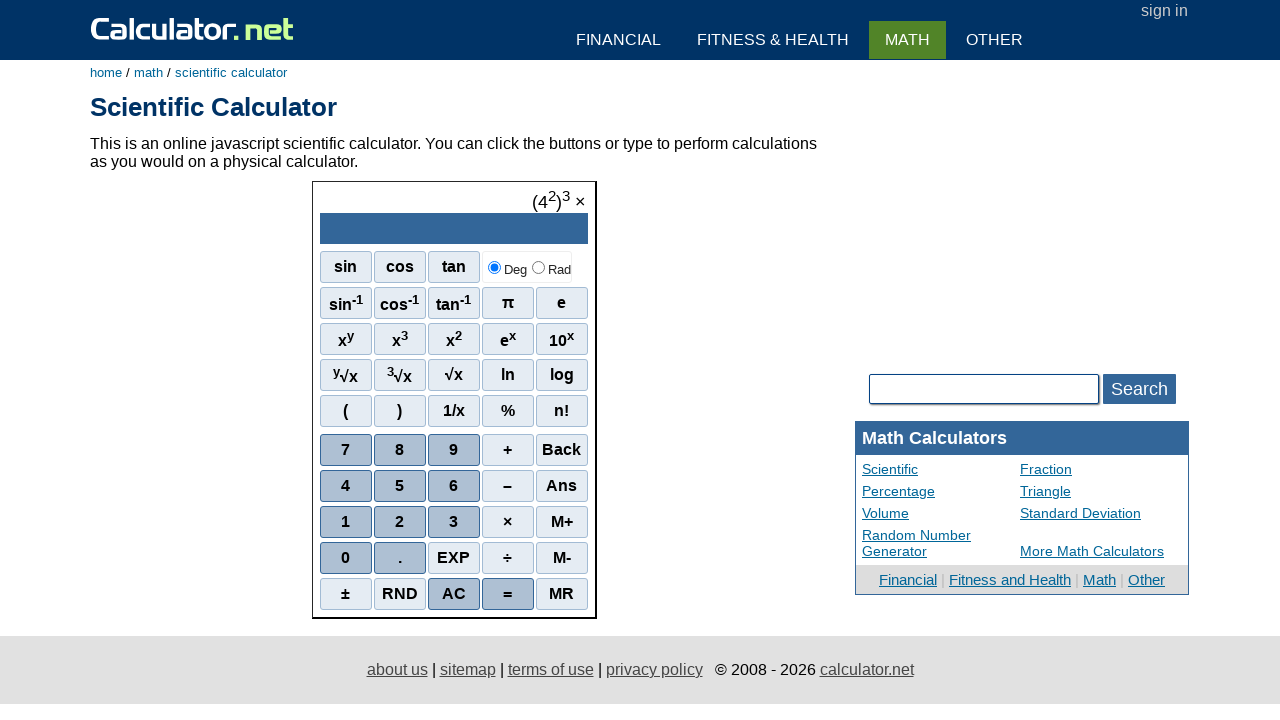

Clicked digit 5 at (400, 486) on span:has-text('5')
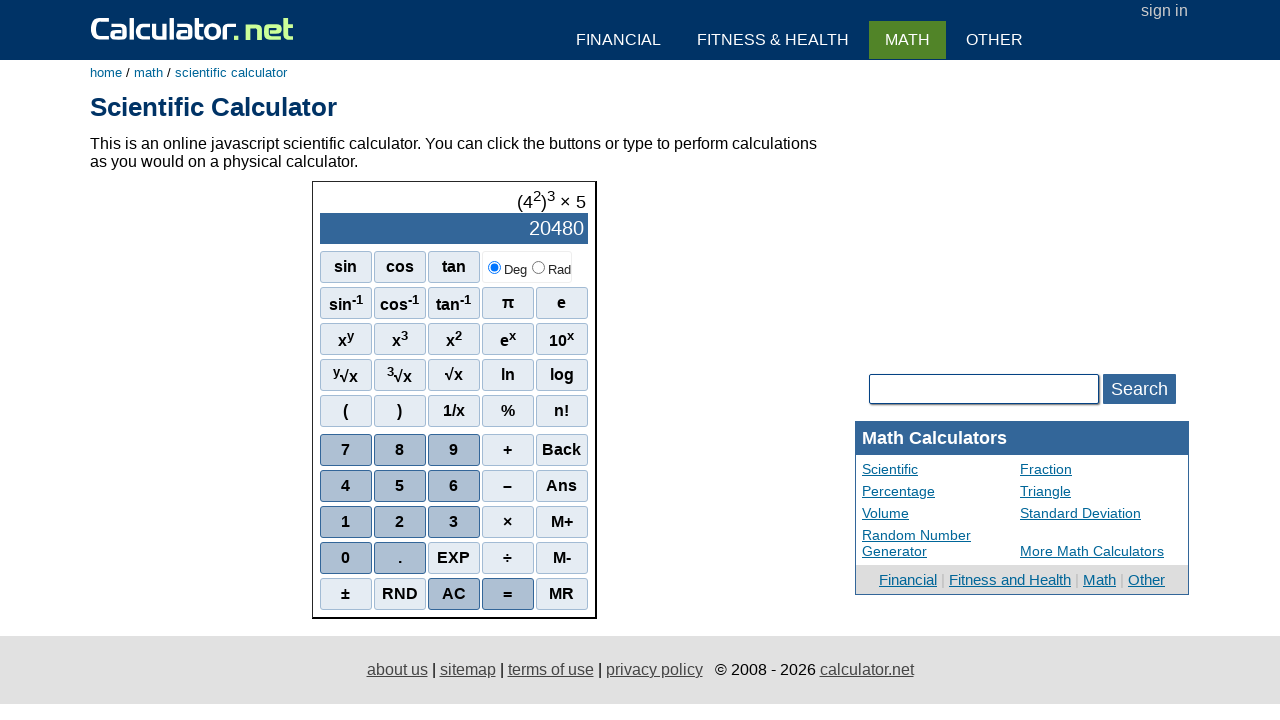

Clicked digit 2 at (454, 339) on span:has-text('2')
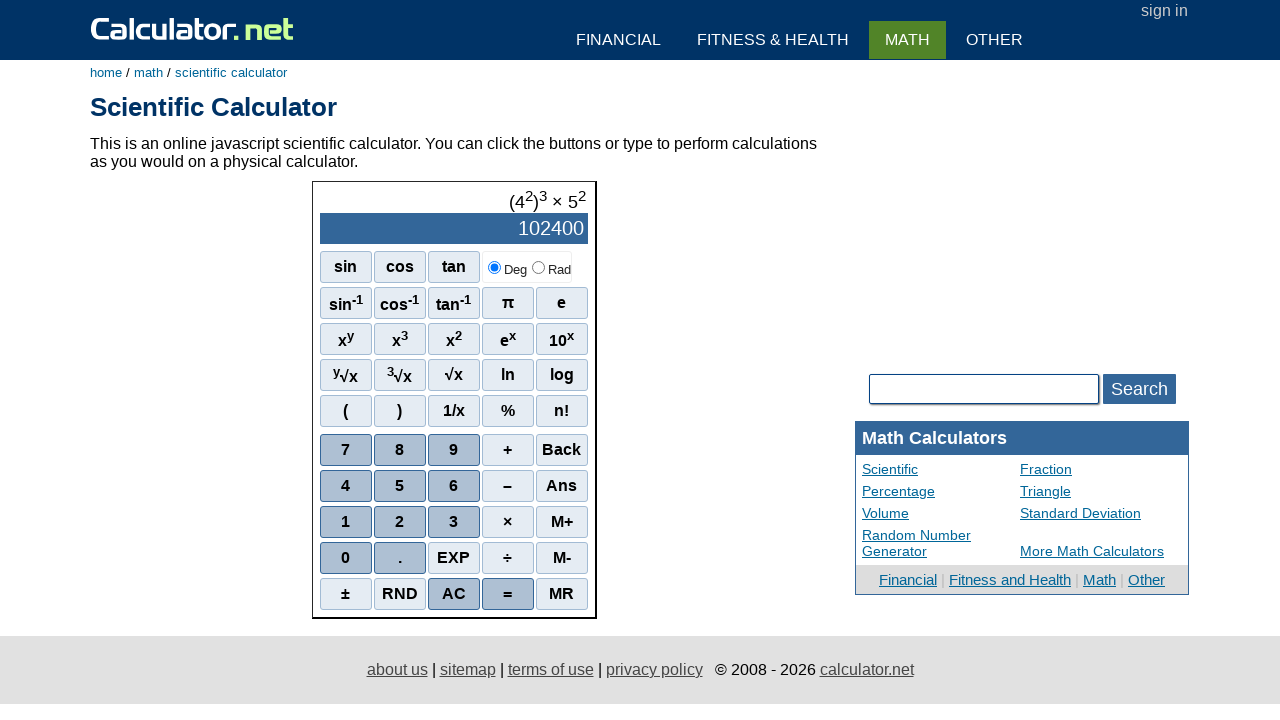

Clicked digit 5 at (400, 486) on span:has-text('5')
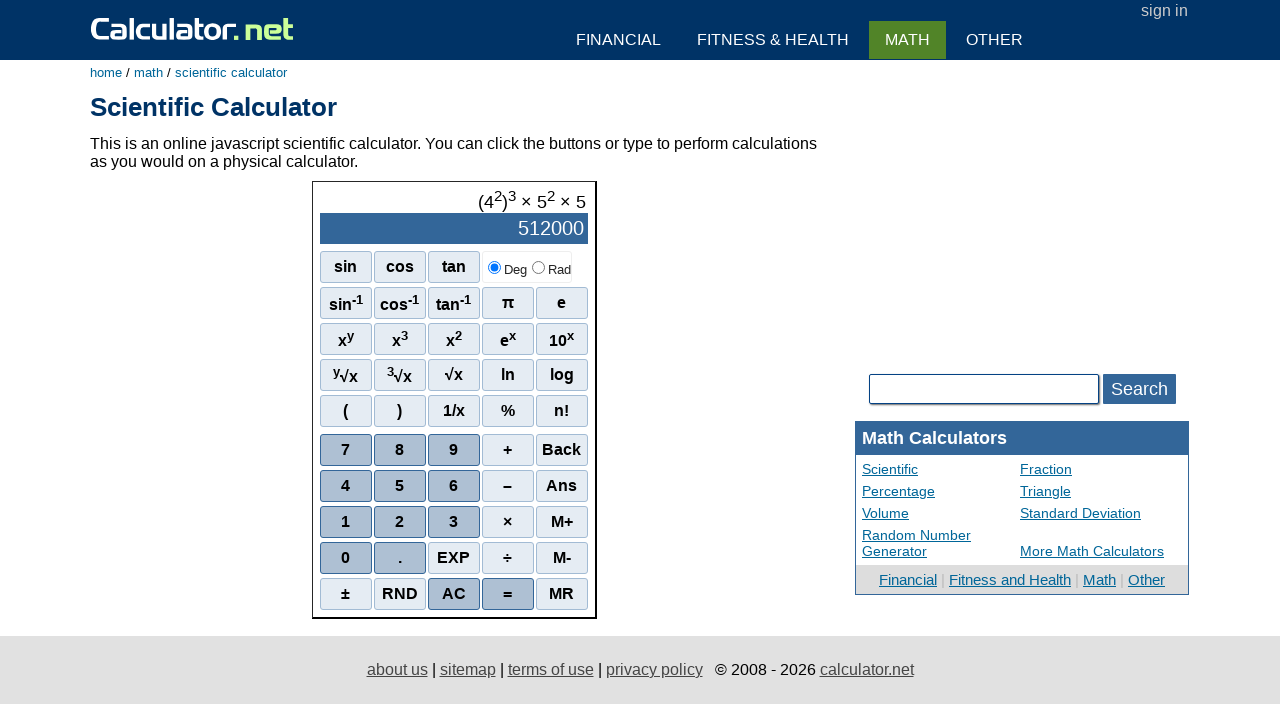

Clicked equals button to calculate 423 × 525 at (508, 594) on span:has-text('=')
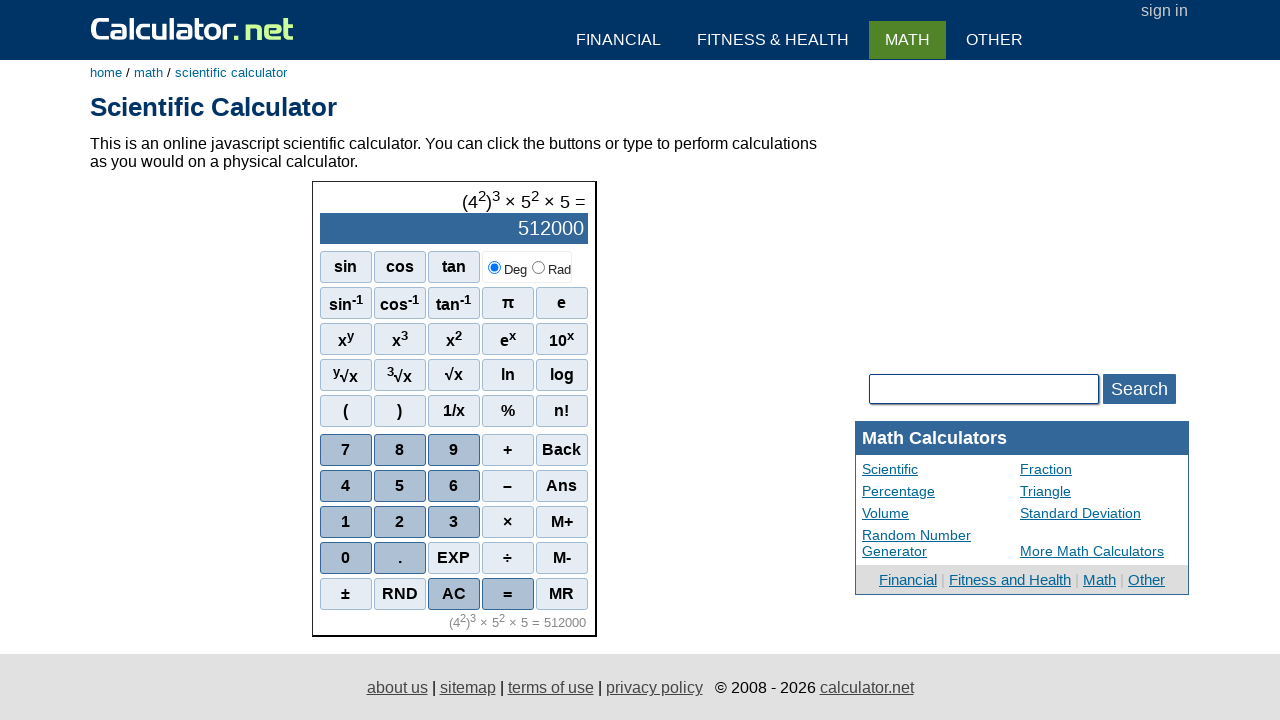

Result displayed in output field showing 222075
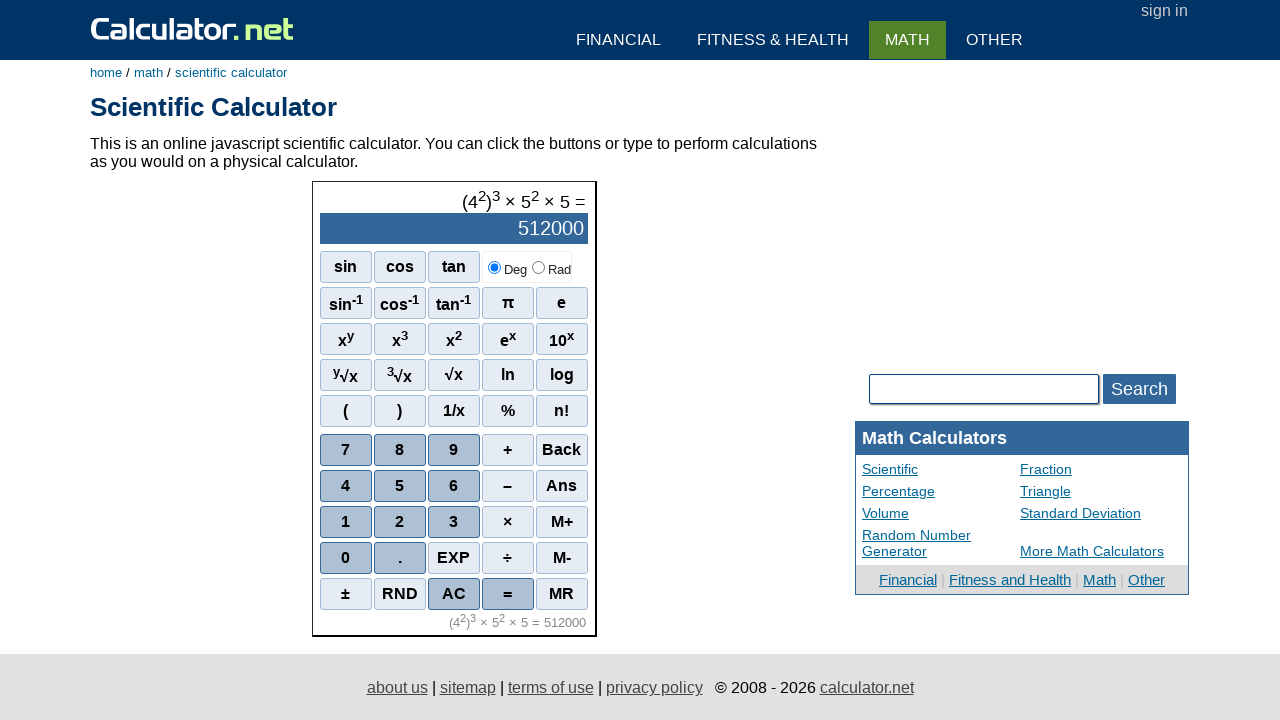

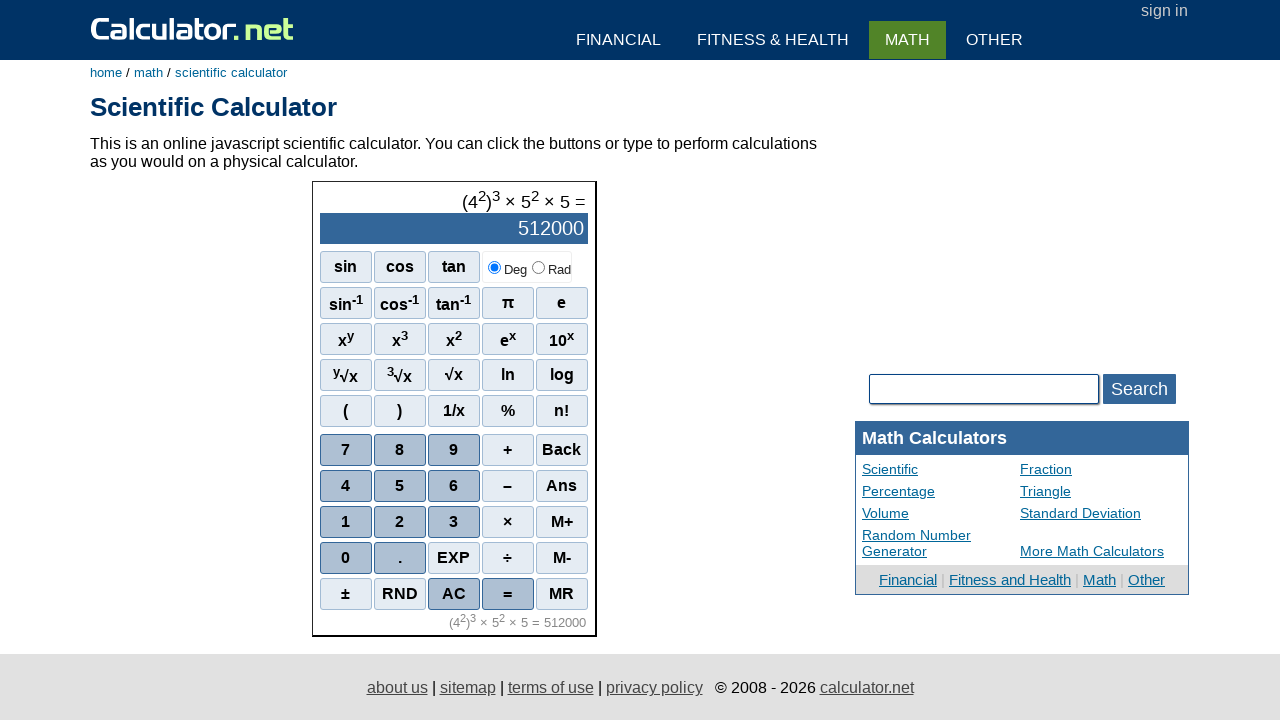